Tests checkbox selection and passenger dropdown functionality on a flight booking form, including verifying checkbox states and updating passenger count

Starting URL: https://rahulshettyacademy.com/dropdownsPractise/

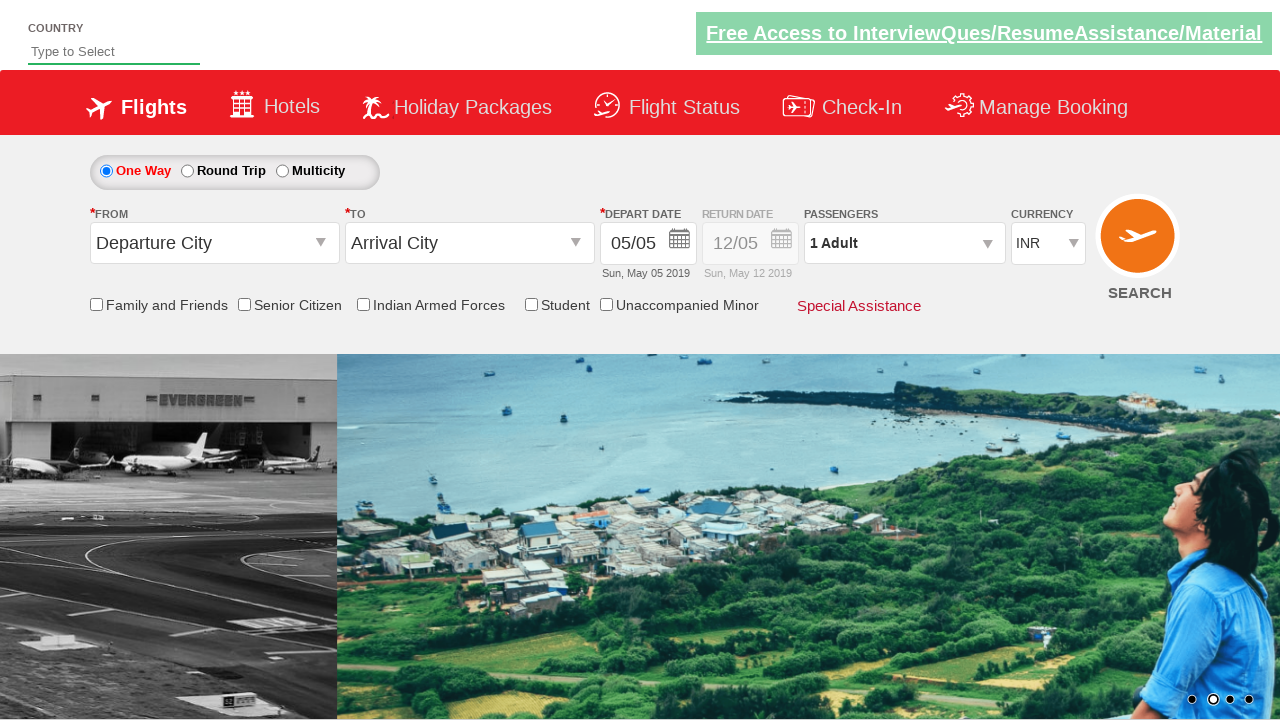

Verified friends and family checkbox is initially unchecked
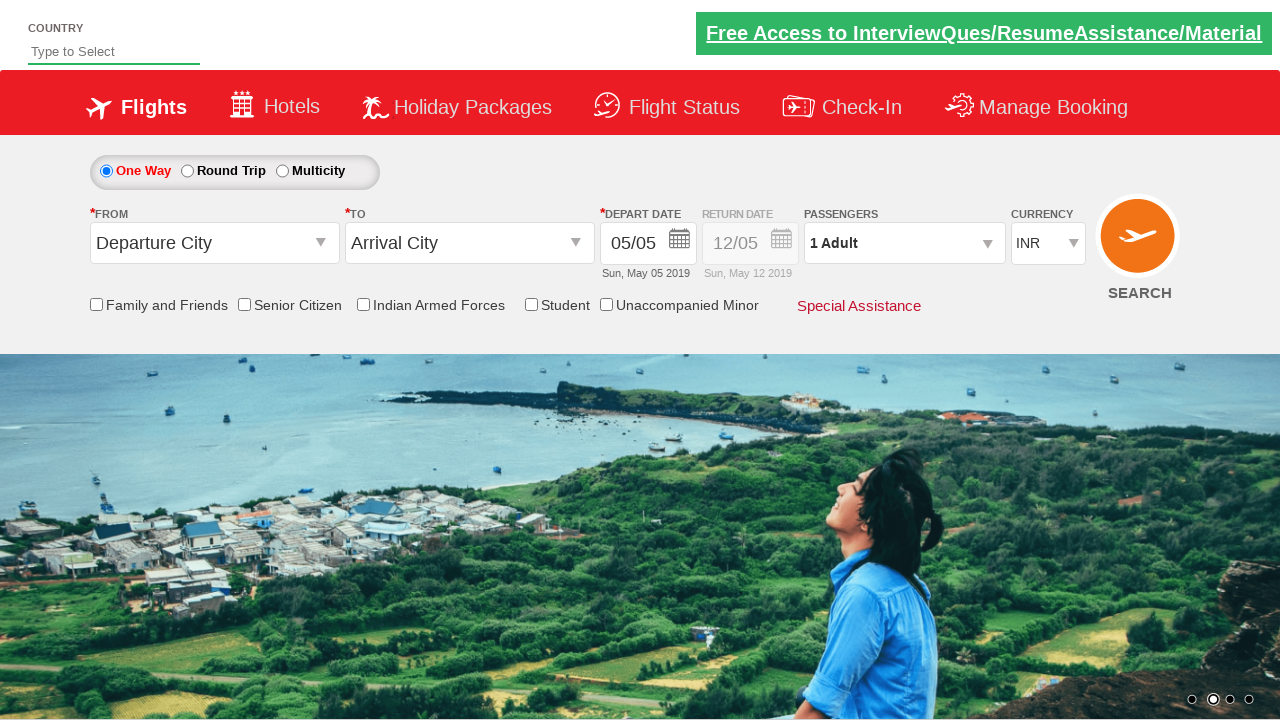

Clicked friends and family checkbox to select it at (96, 304) on input[id*='friendsandfamily']
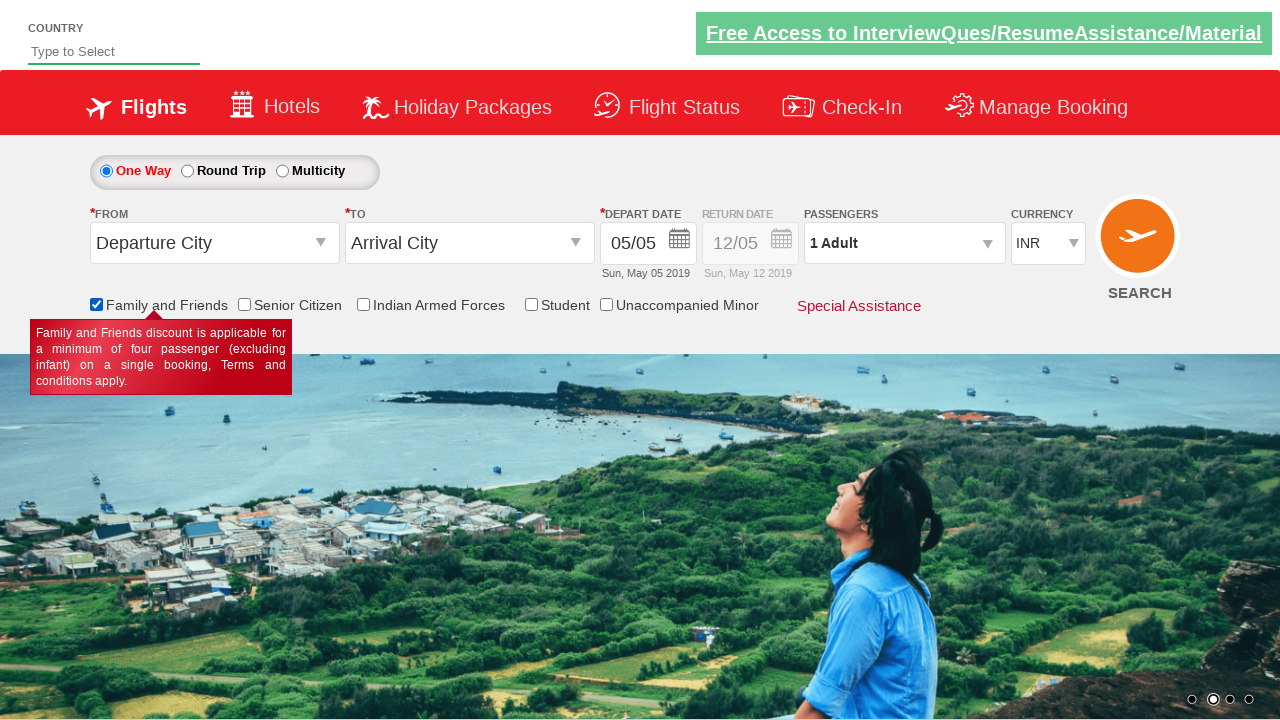

Verified friends and family checkbox is now checked
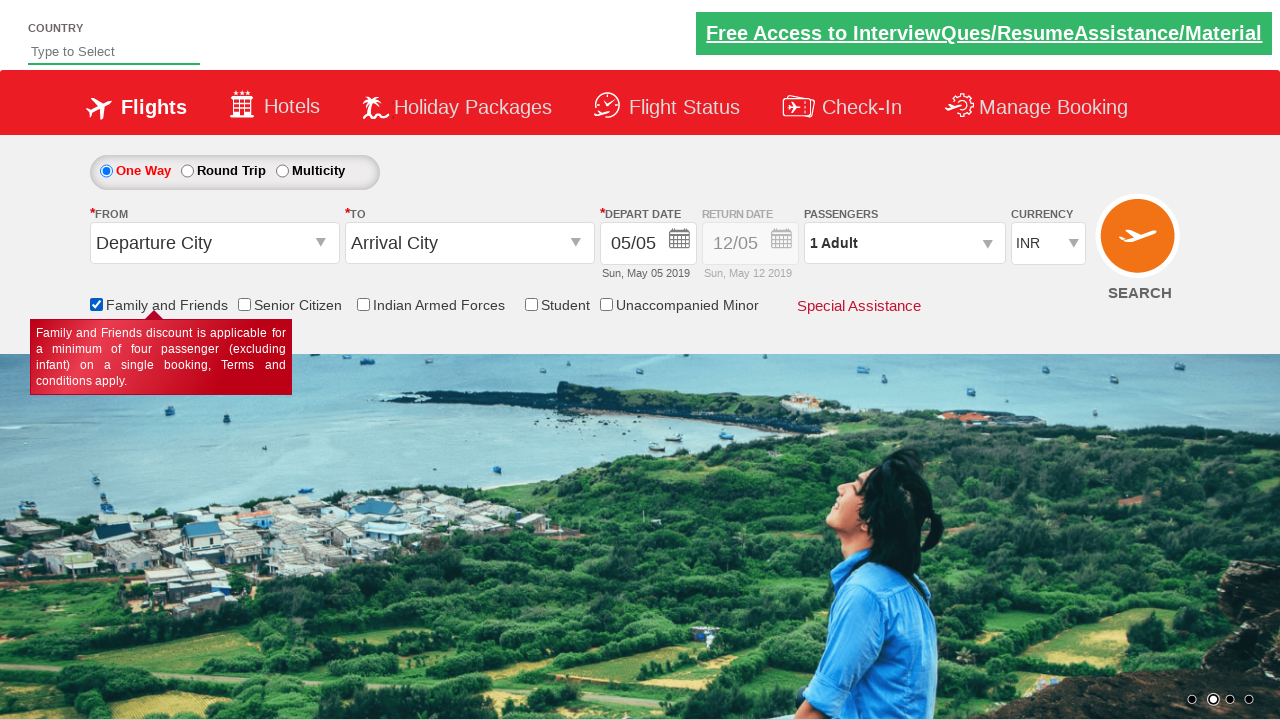

Counted number of checkboxes: 6
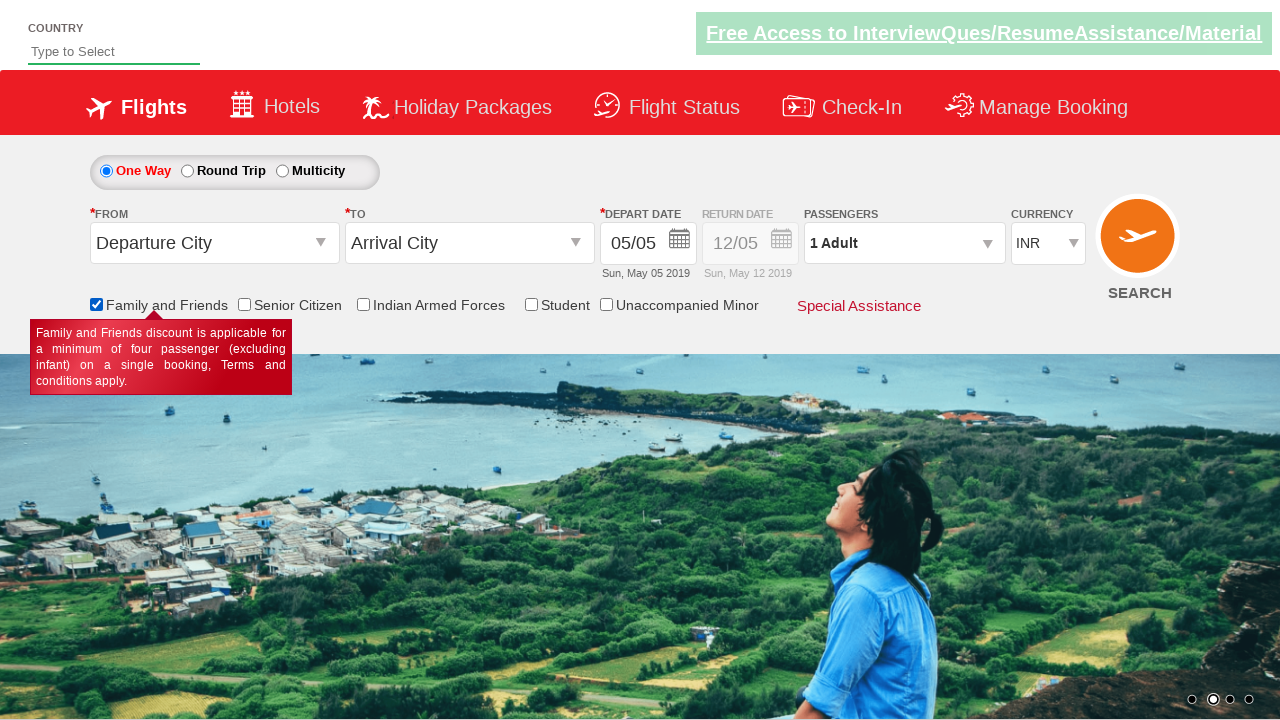

Clicked on passenger dropdown to open it at (904, 243) on #divpaxinfo
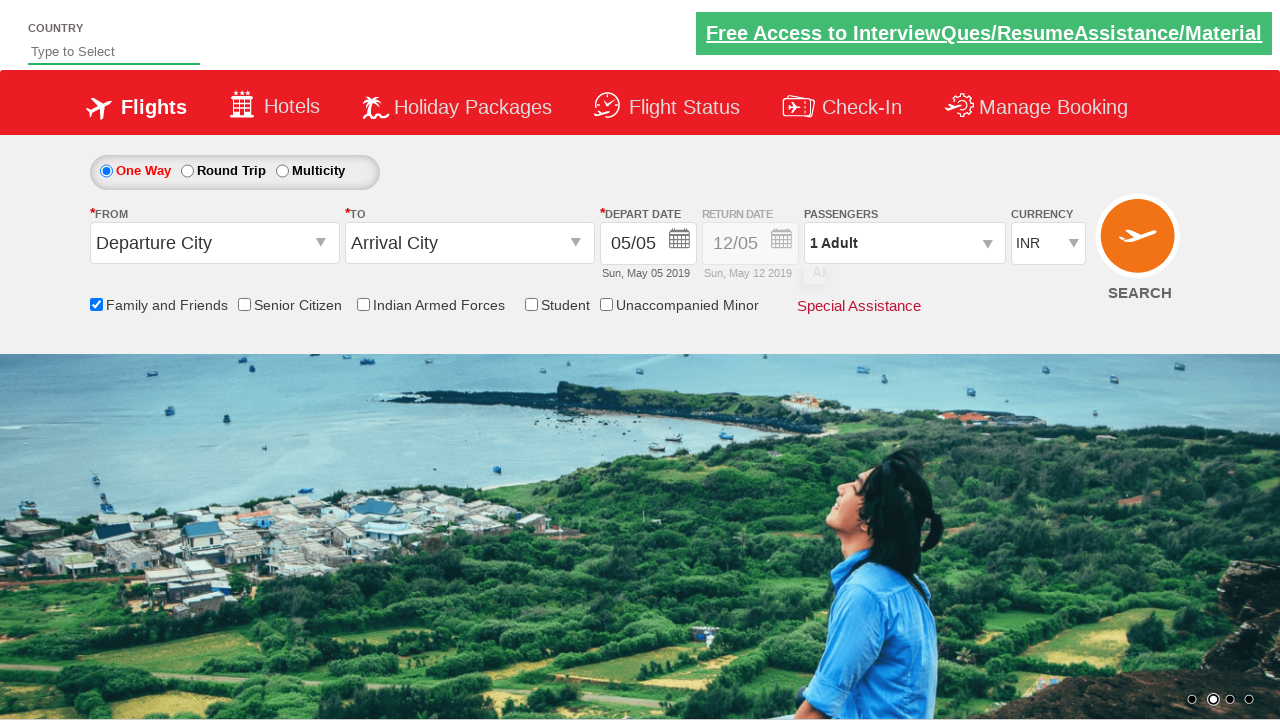

Verified initial passenger count is 1 Adult
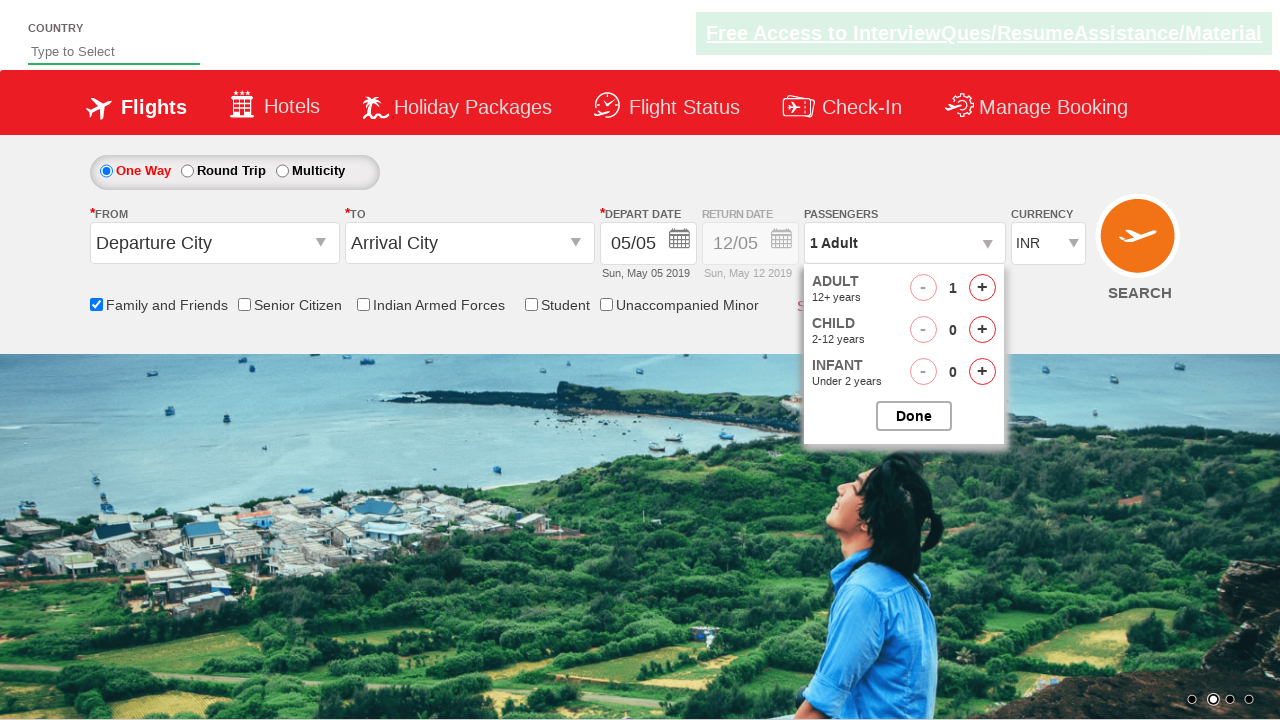

Clicked add adult button (click 1 of 4) at (982, 288) on #hrefIncAdt
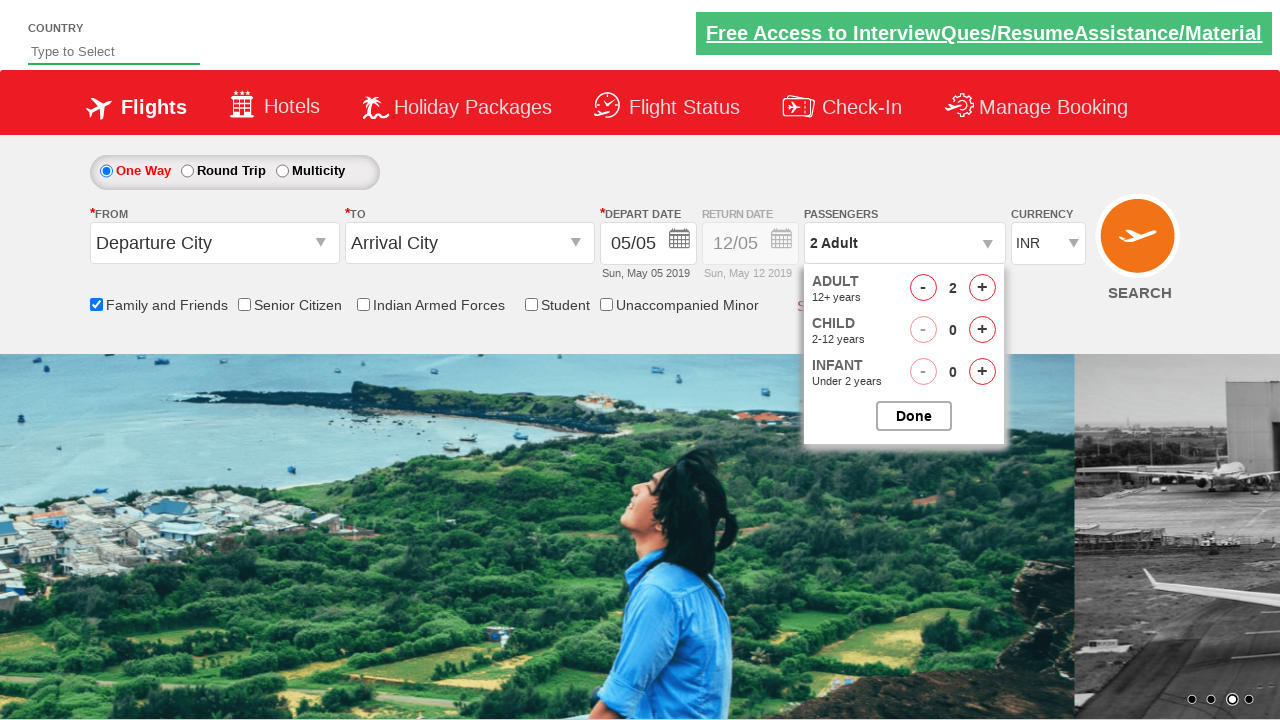

Clicked add adult button (click 2 of 4) at (982, 288) on #hrefIncAdt
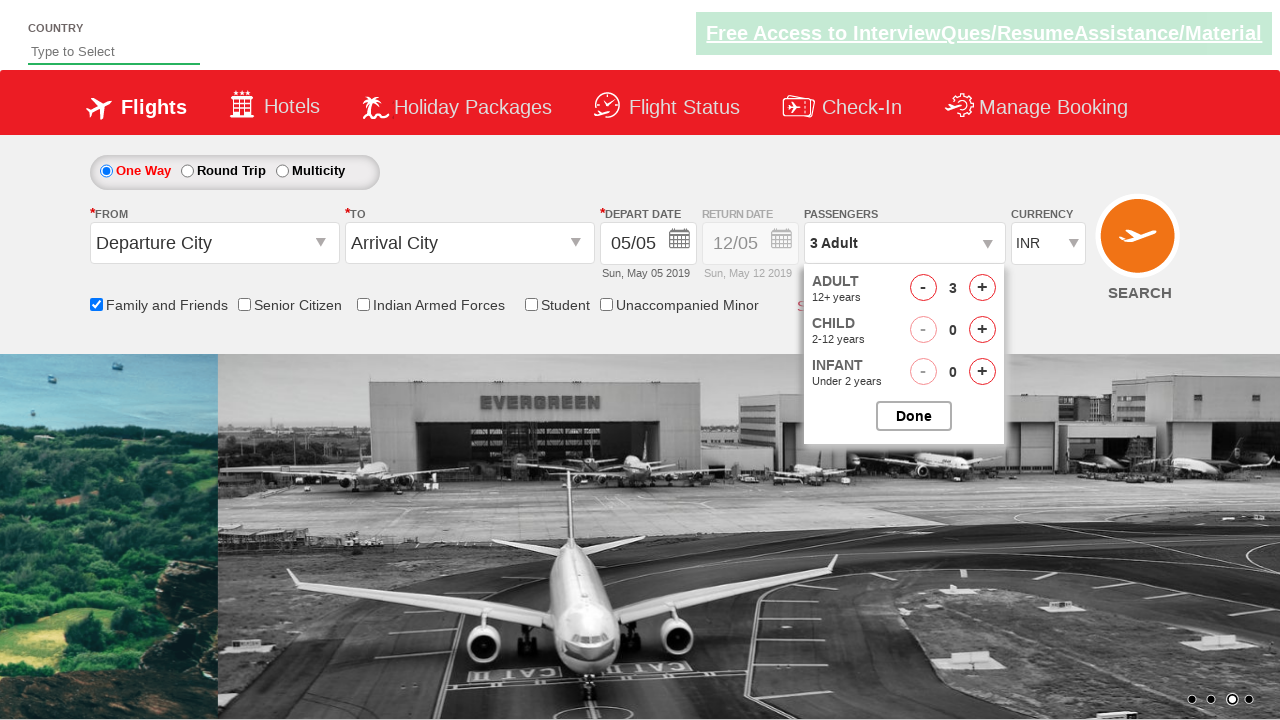

Clicked add adult button (click 3 of 4) at (982, 288) on #hrefIncAdt
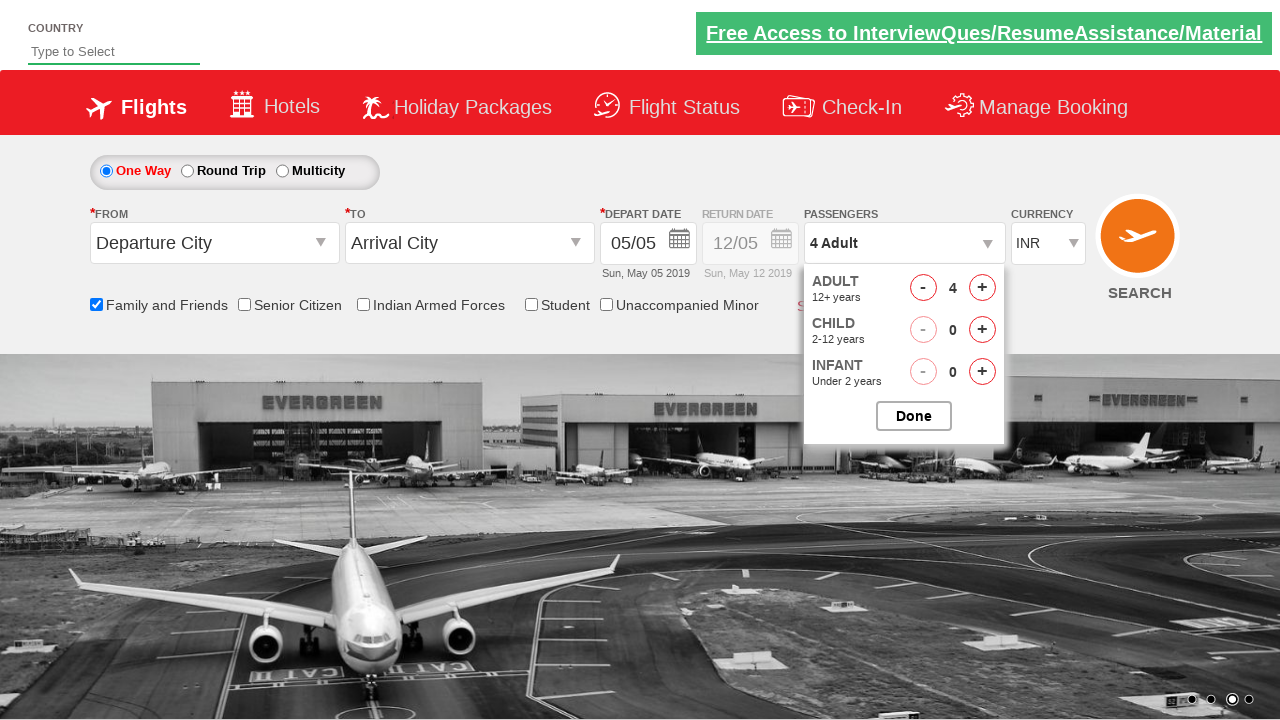

Clicked add adult button (click 4 of 4) at (982, 288) on #hrefIncAdt
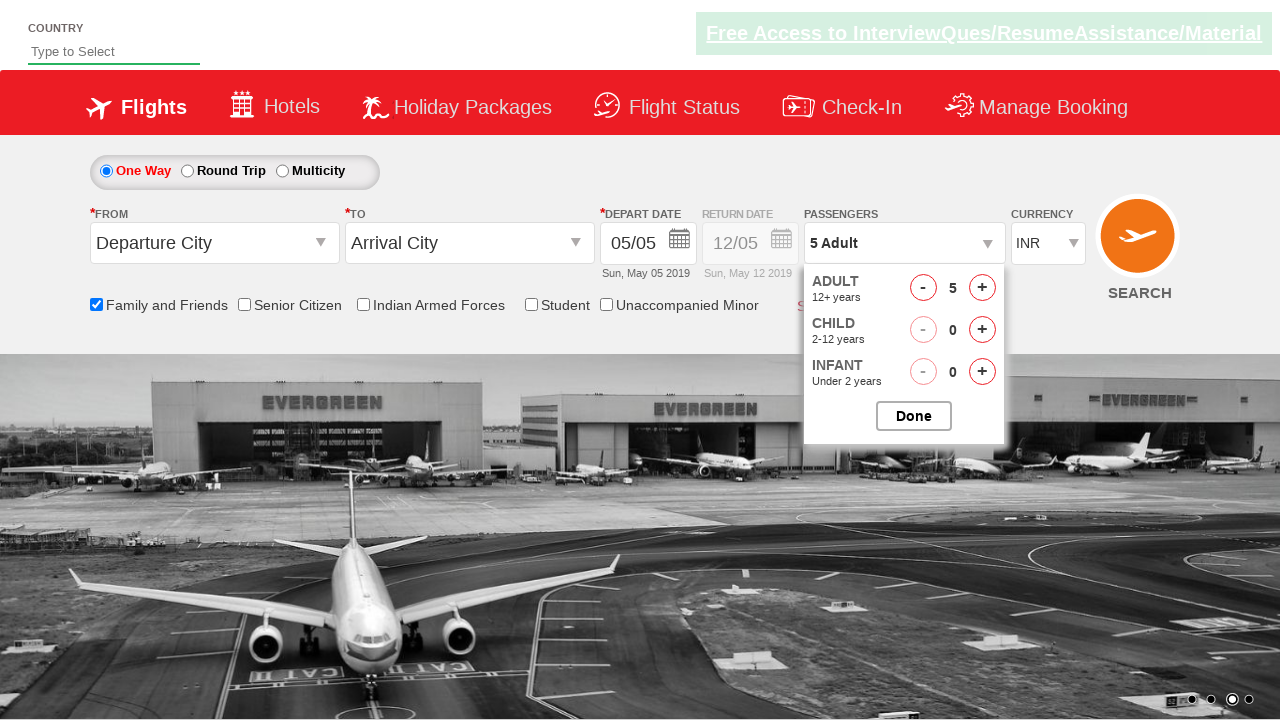

Clicked Done button to close passenger selection dialog at (914, 416) on #btnclosepaxoption
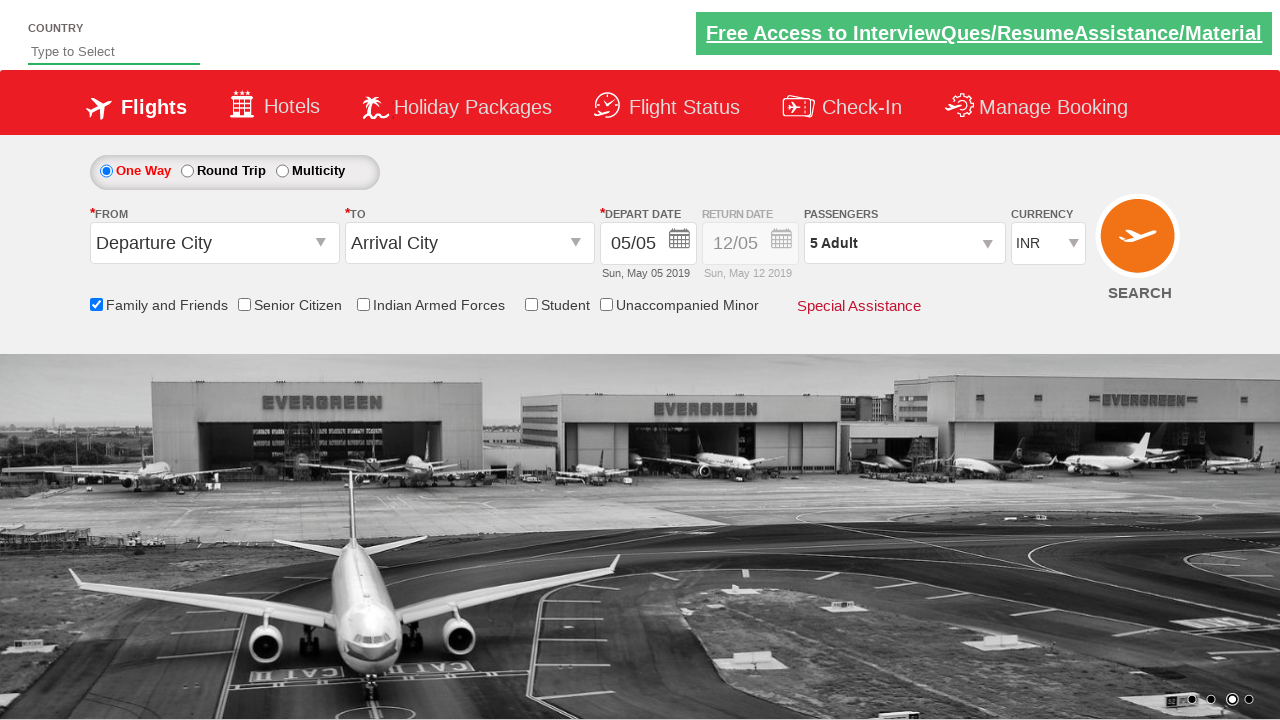

Verified updated passenger count is 5 Adult
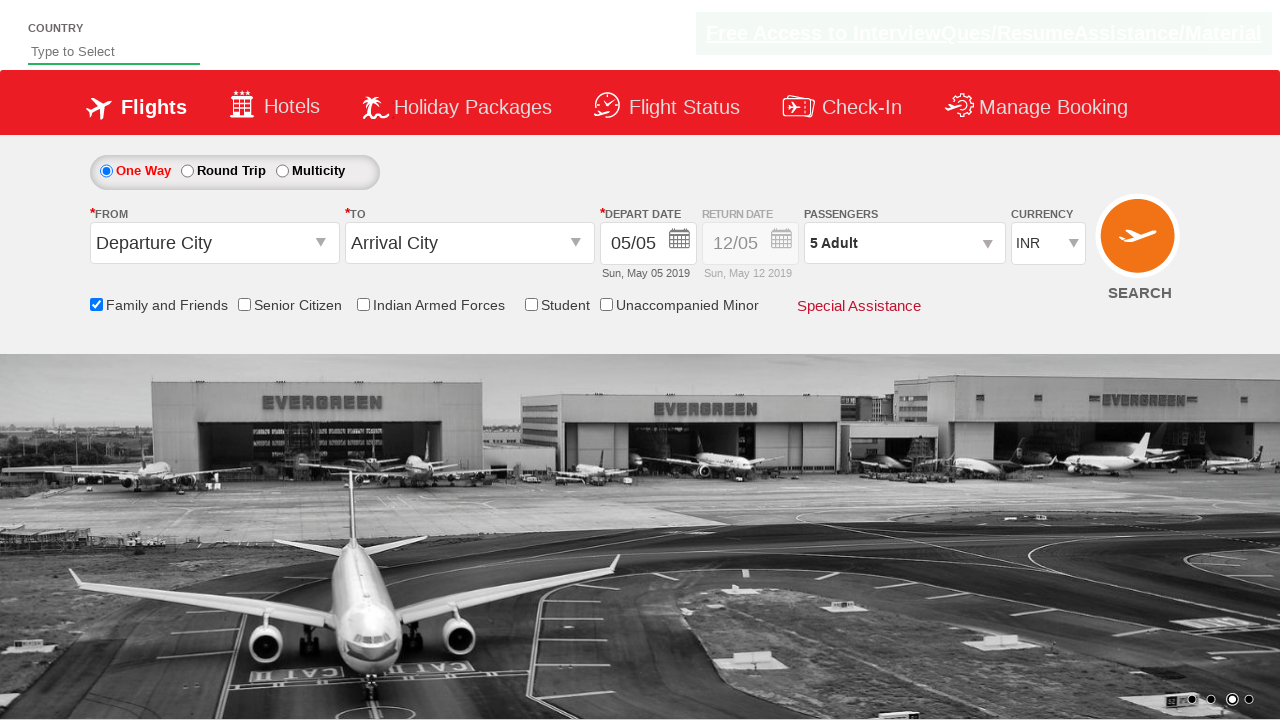

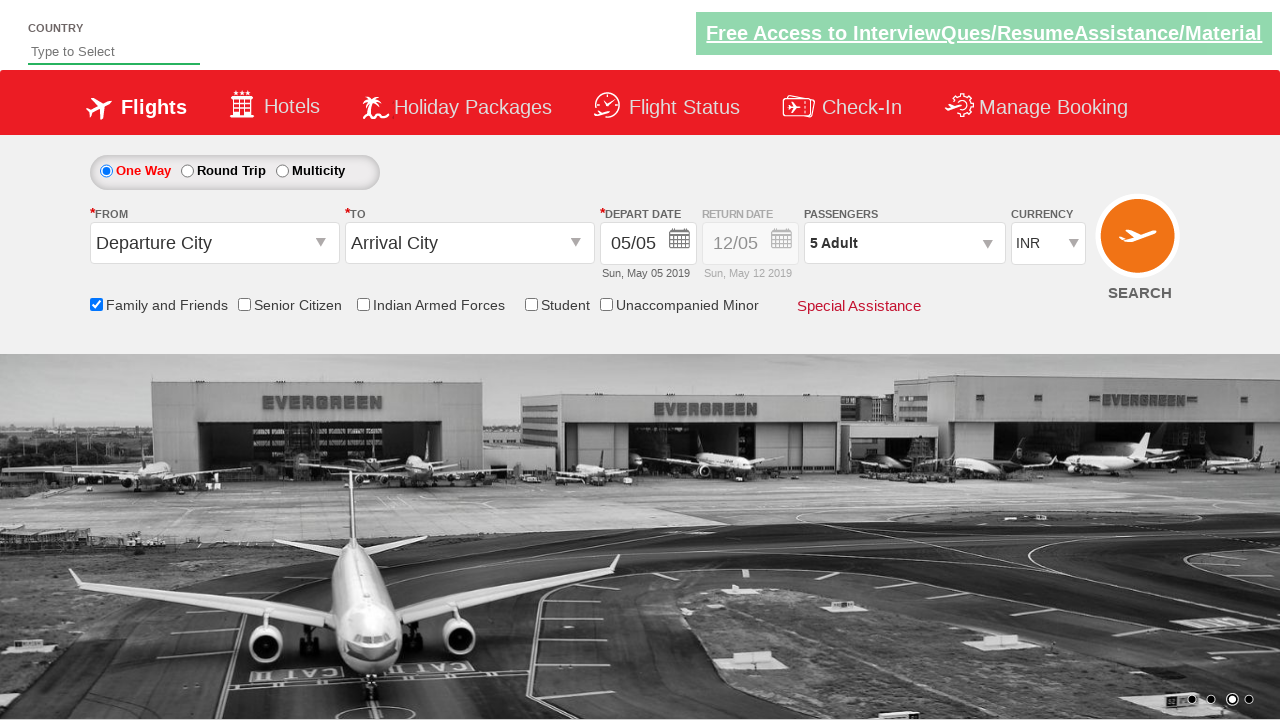